Tests adding "aAa" to an input field and clicking add button to verify the result

Starting URL: https://sprex24.github.io/

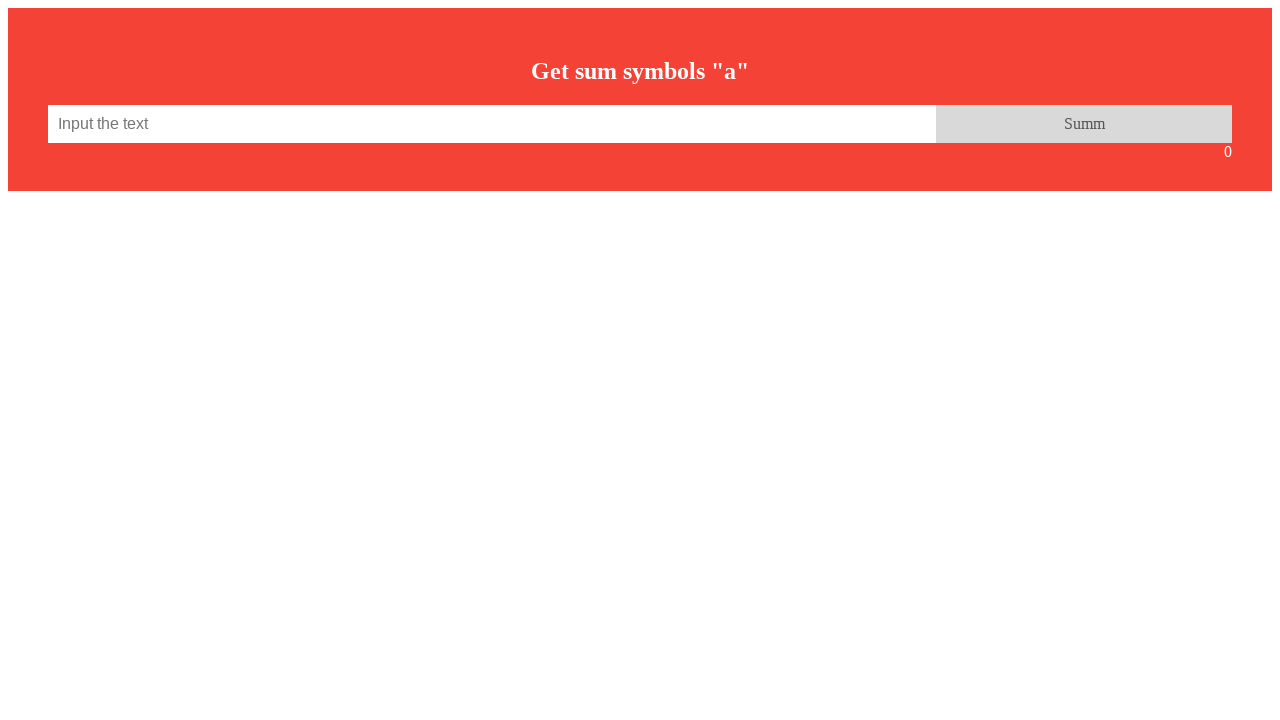

Filled input field with 'aAa' on #myInput
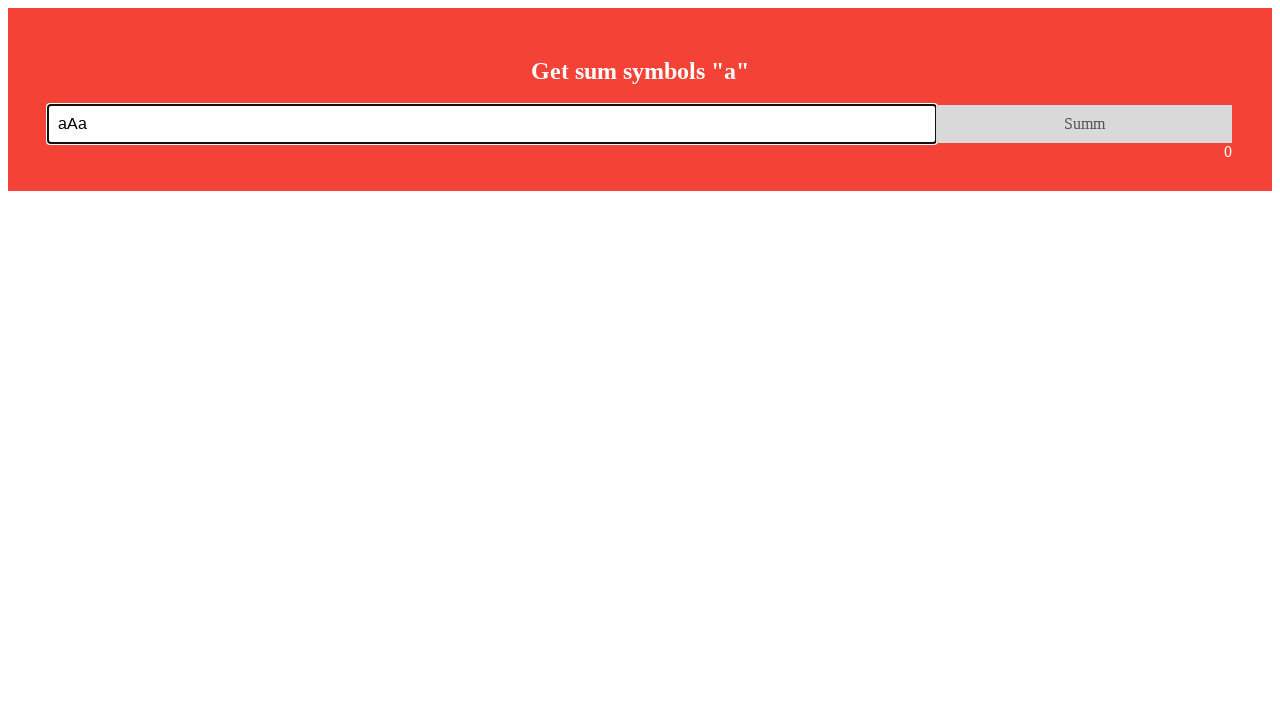

Clicked add button at (1084, 124) on .addBtn
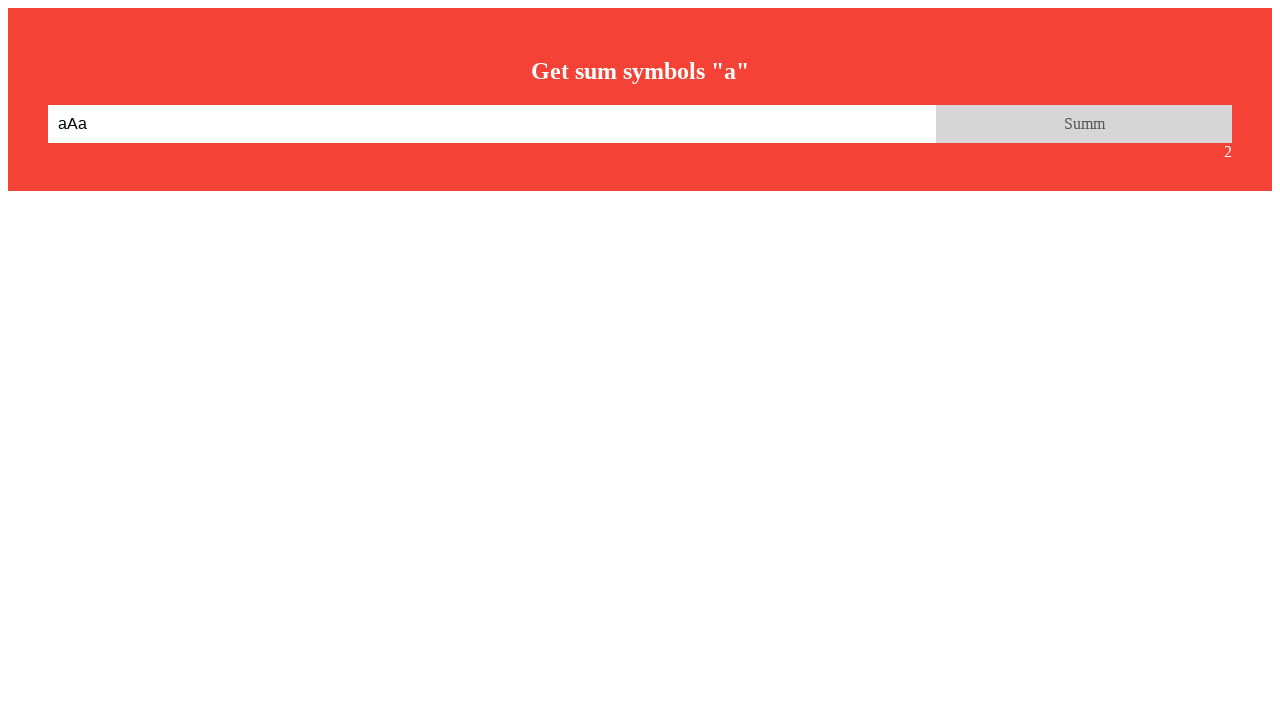

Verified result text equals '2'
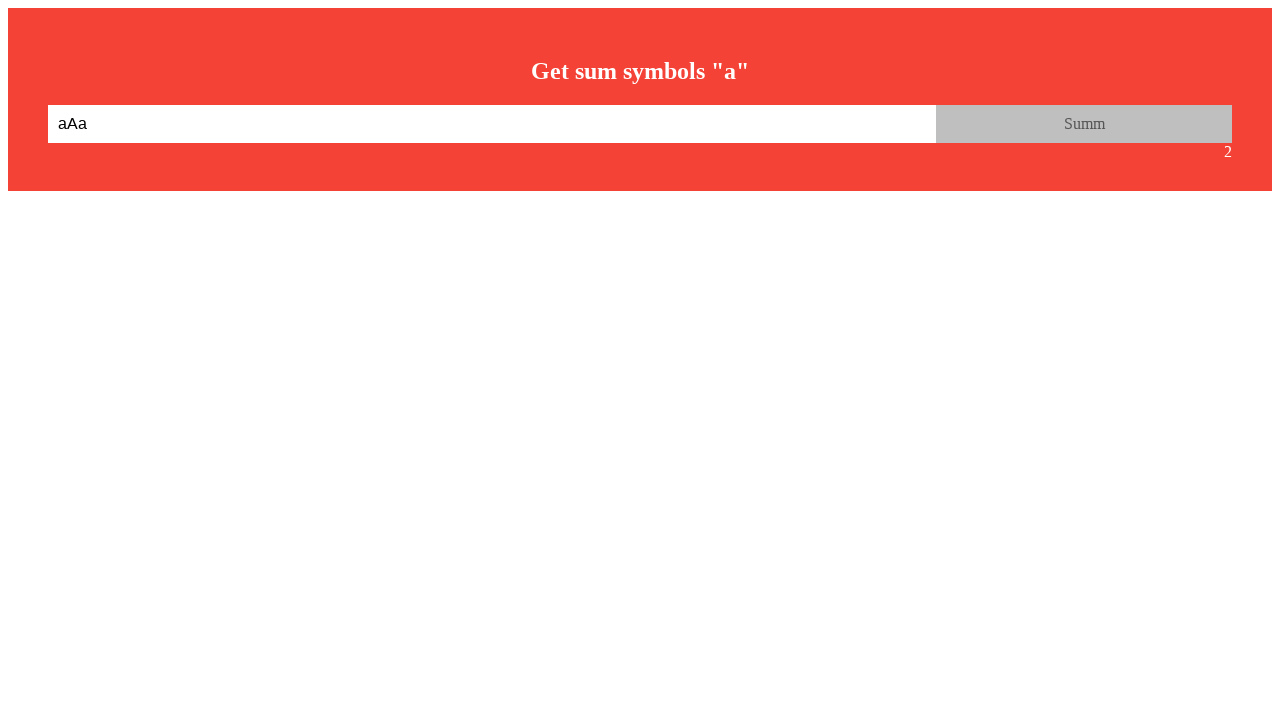

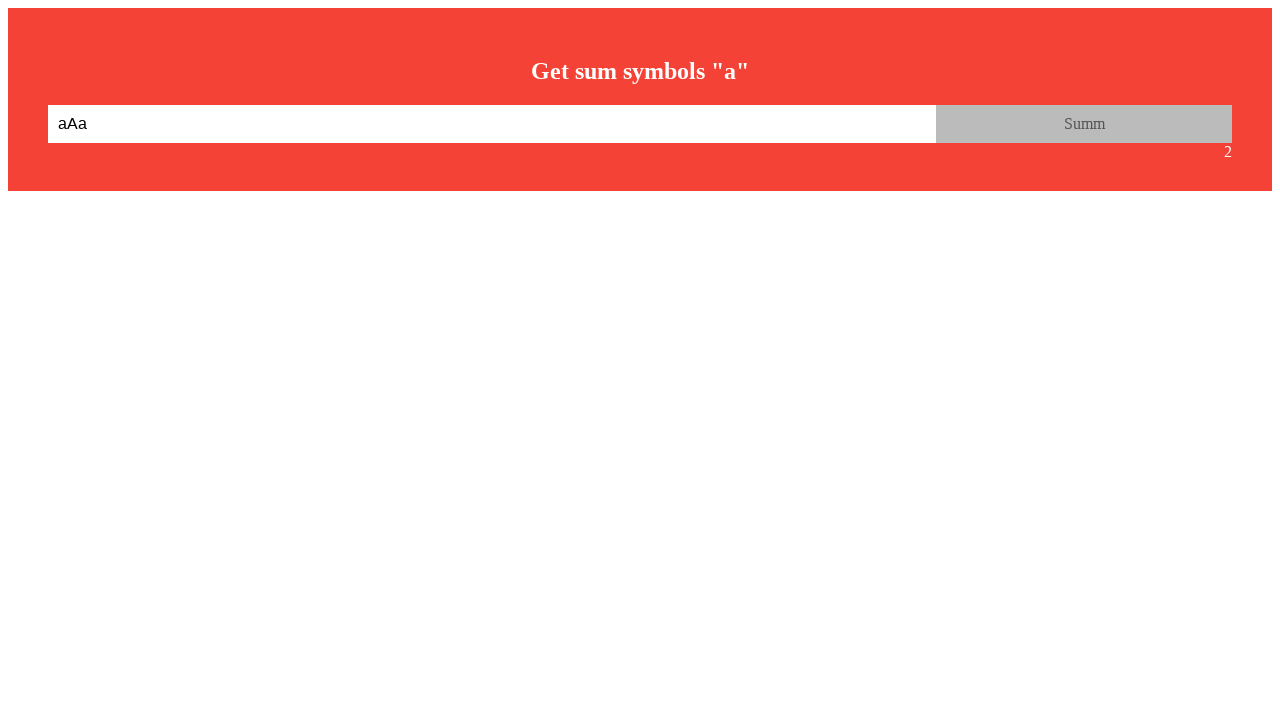